Tests dynamic controls functionality by clicking the "Dynamic Controls" link, enabling a disabled text input, waiting for it to become clickable, and then entering text into it.

Starting URL: https://the-internet.herokuapp.com/

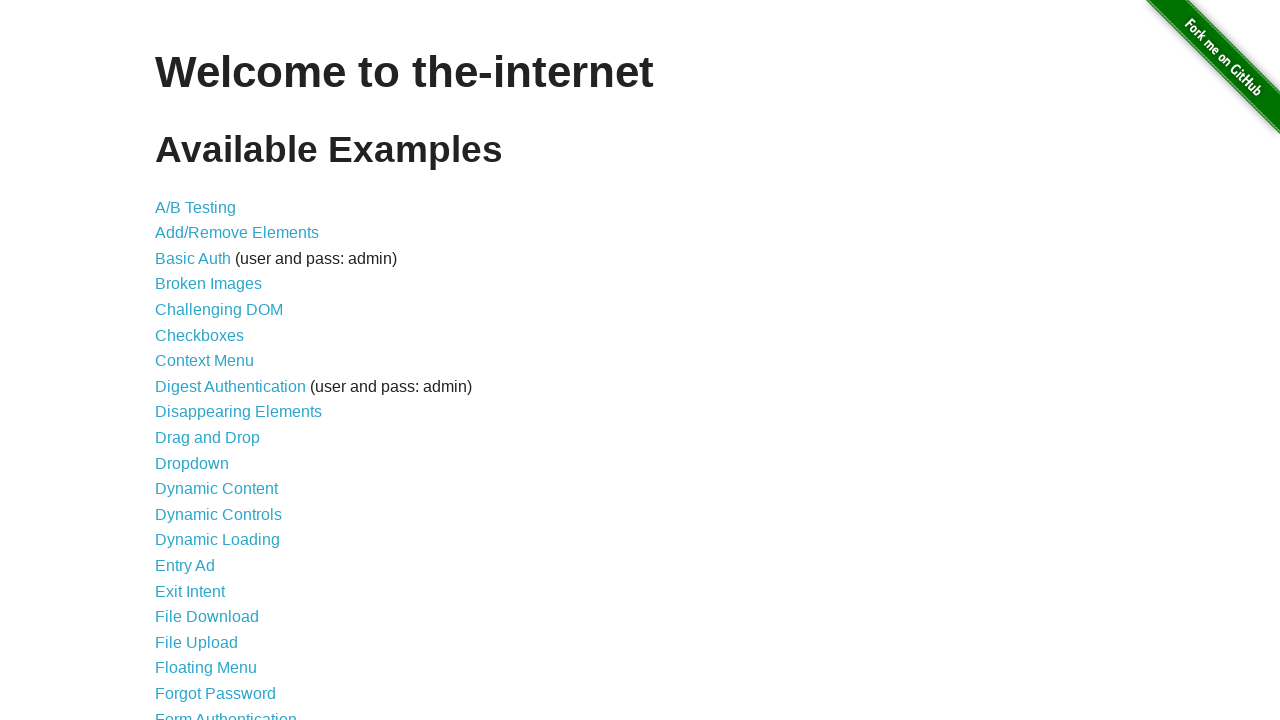

Clicked on the 'Dynamic Controls' link at (218, 514) on text=Dynamic Controls
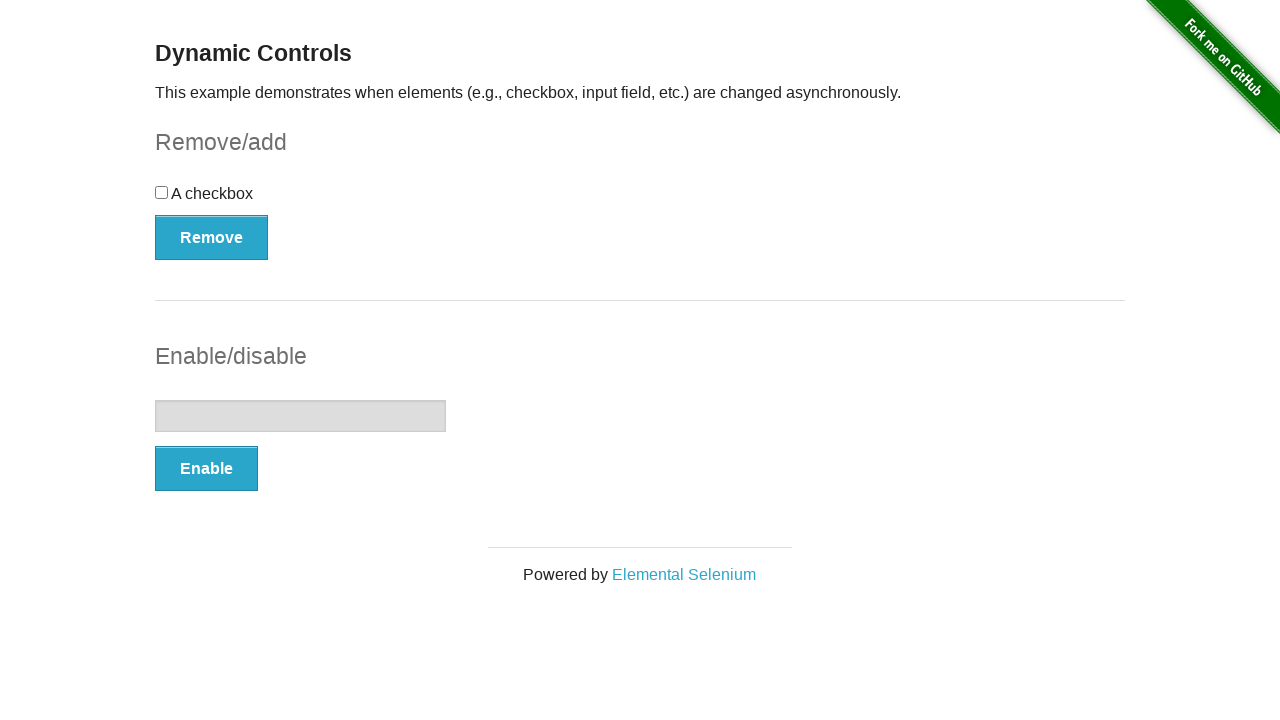

Clicked the Enable button to enable the text input at (206, 469) on xpath=//form[@id='input-example']/button
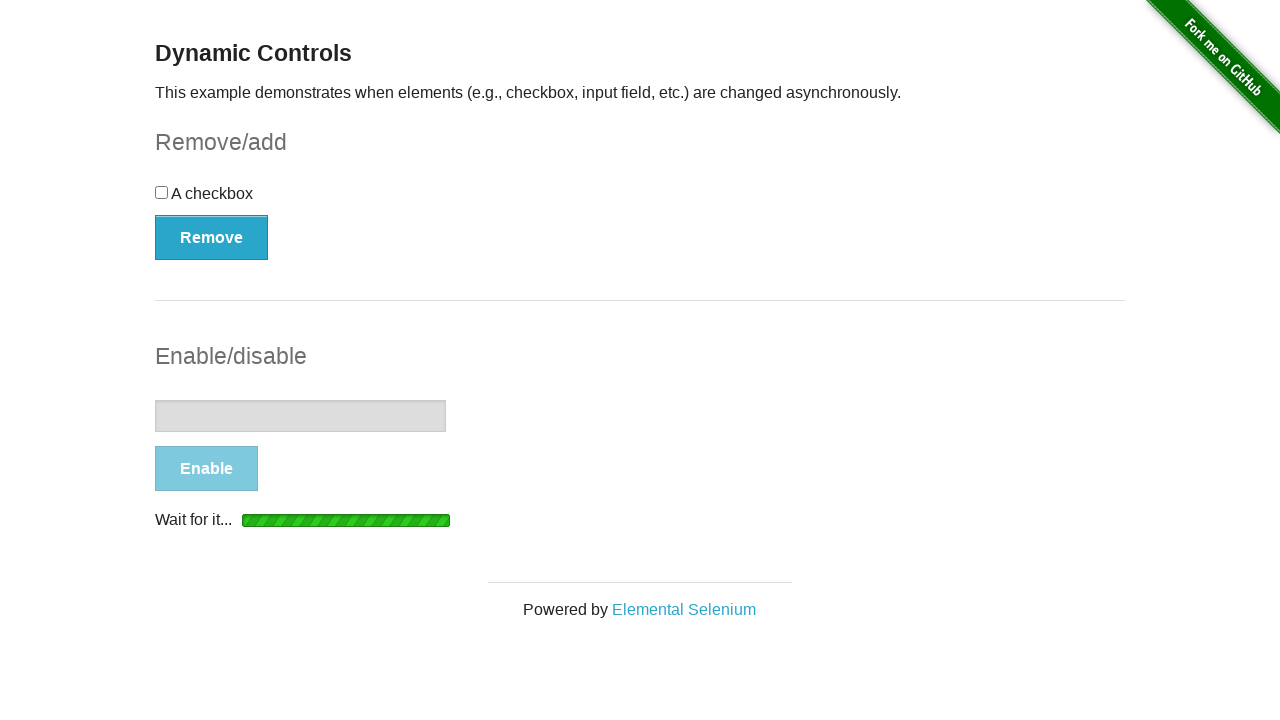

Text input field became visible
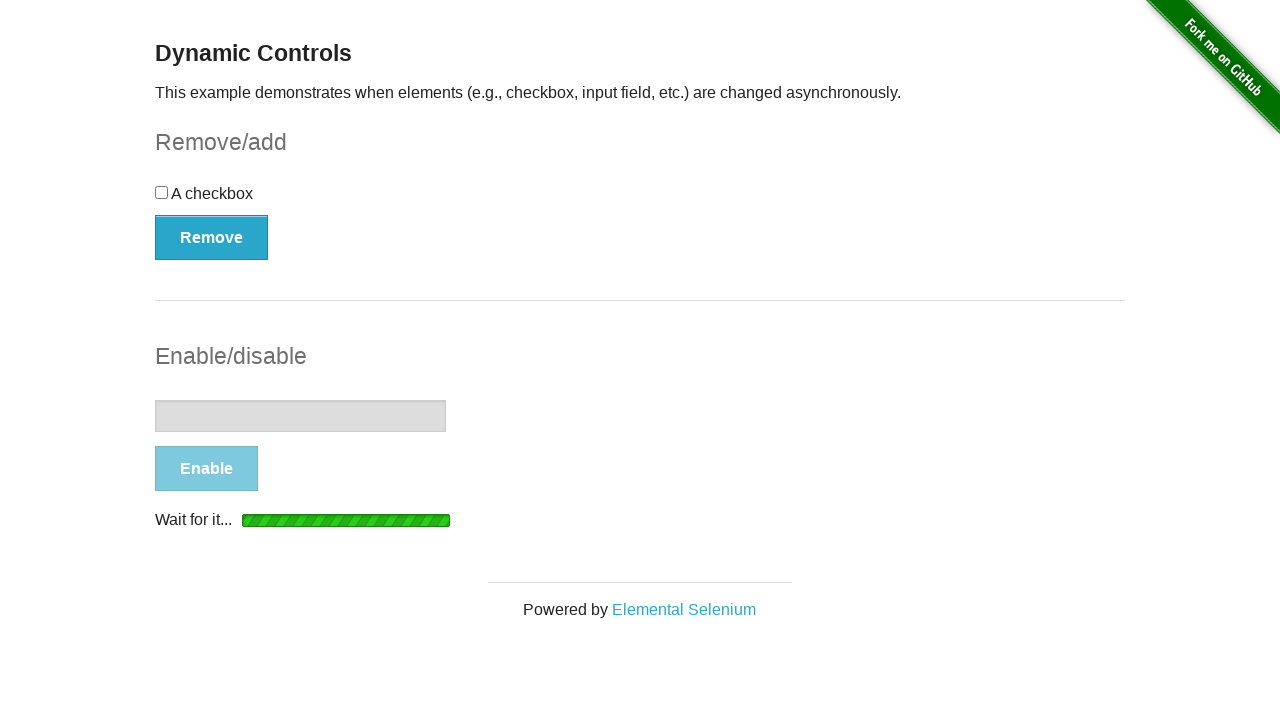

Text input field is now enabled and clickable
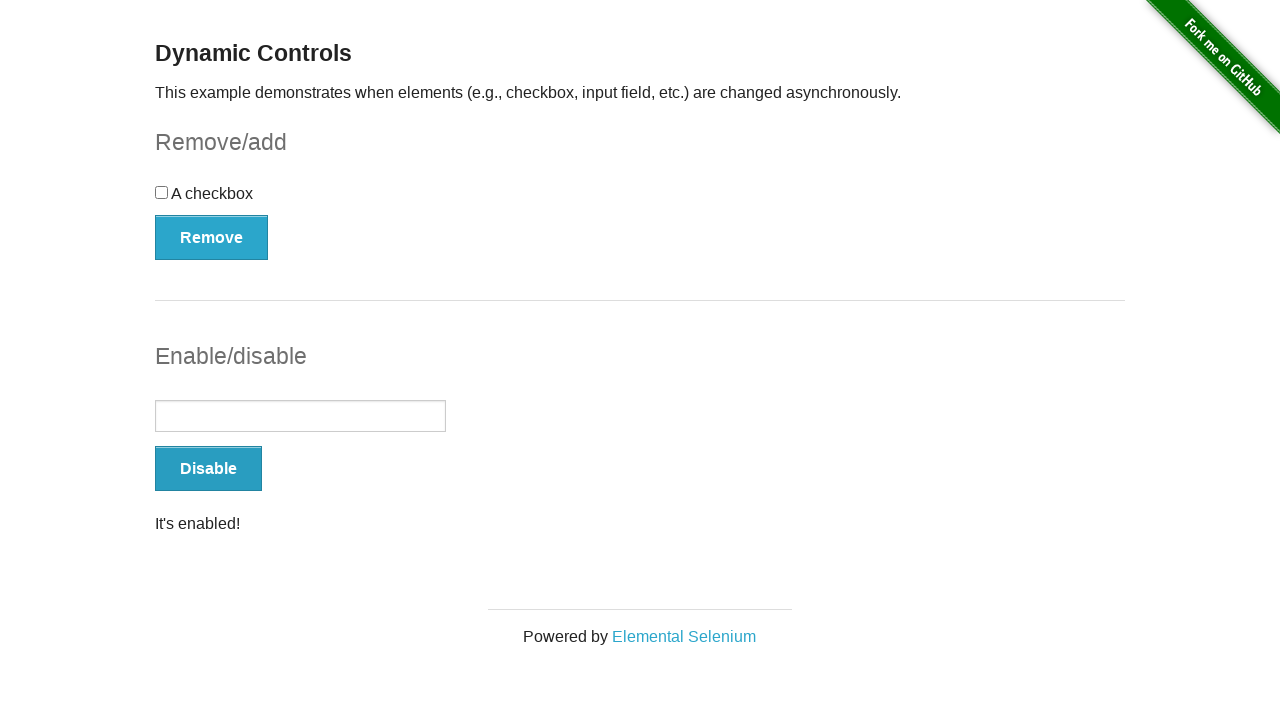

Entered 'Emre' into the text input field on xpath=//form[@id='input-example']/input
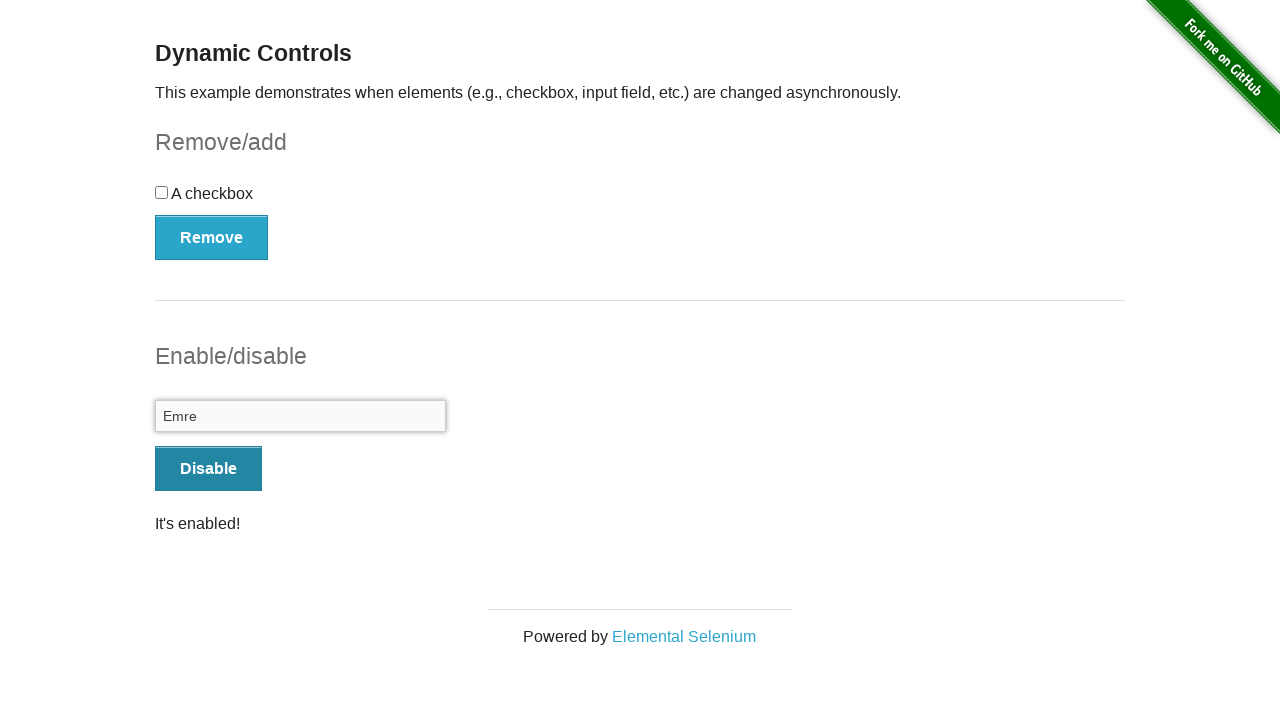

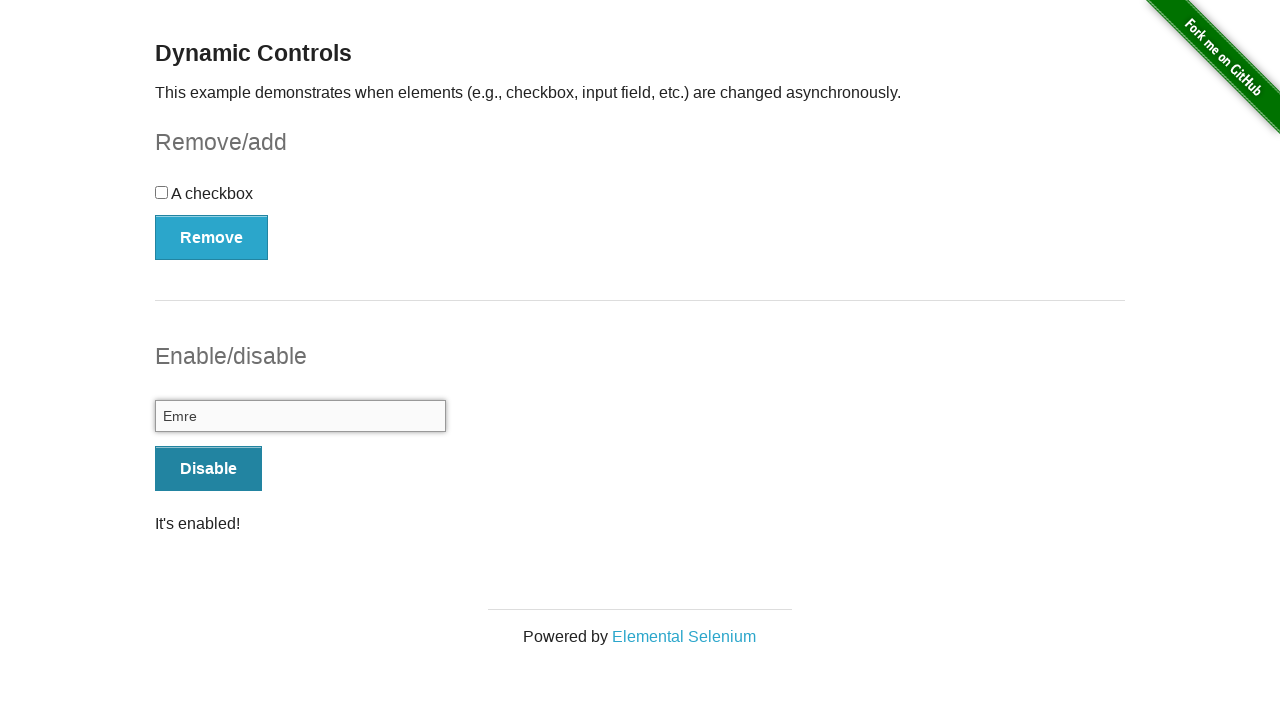